Tests the Double Click Me button by double-clicking it and verifying the double click message appears

Starting URL: https://demoqa.com/buttons

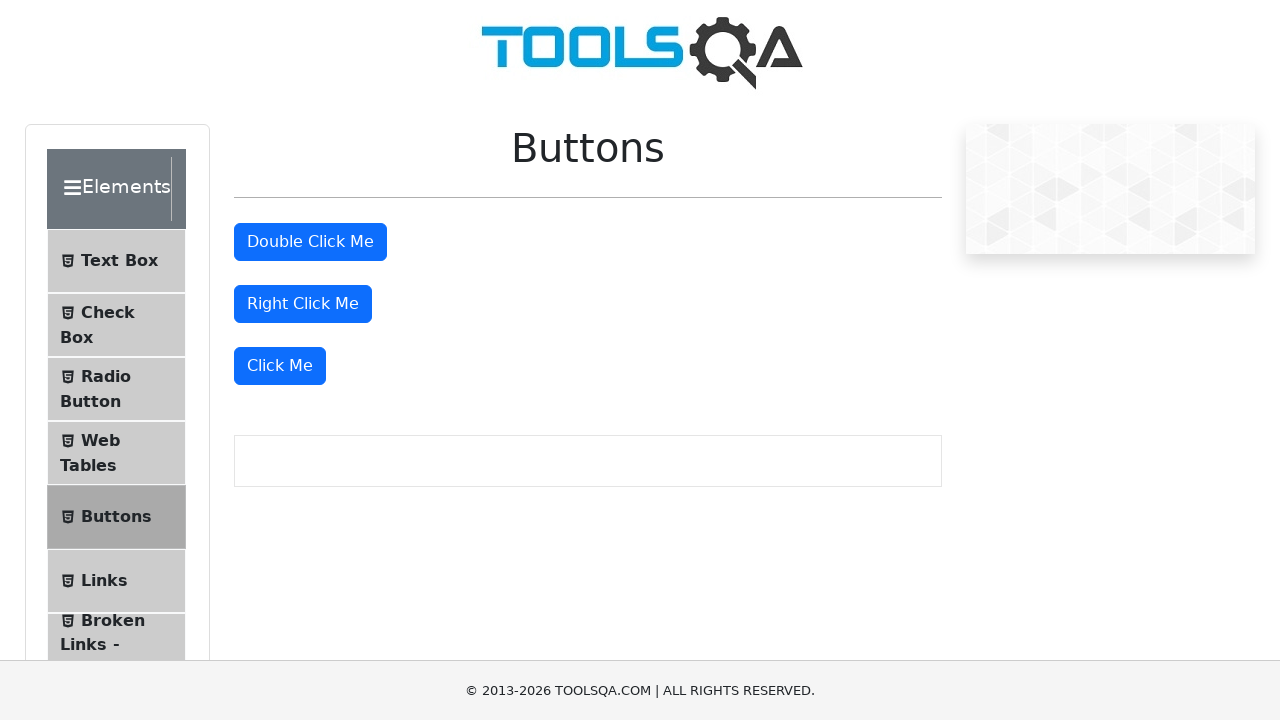

Double-clicked the 'Double Click Me' button at (310, 242) on internal:role=button[name="Double Click Me"i]
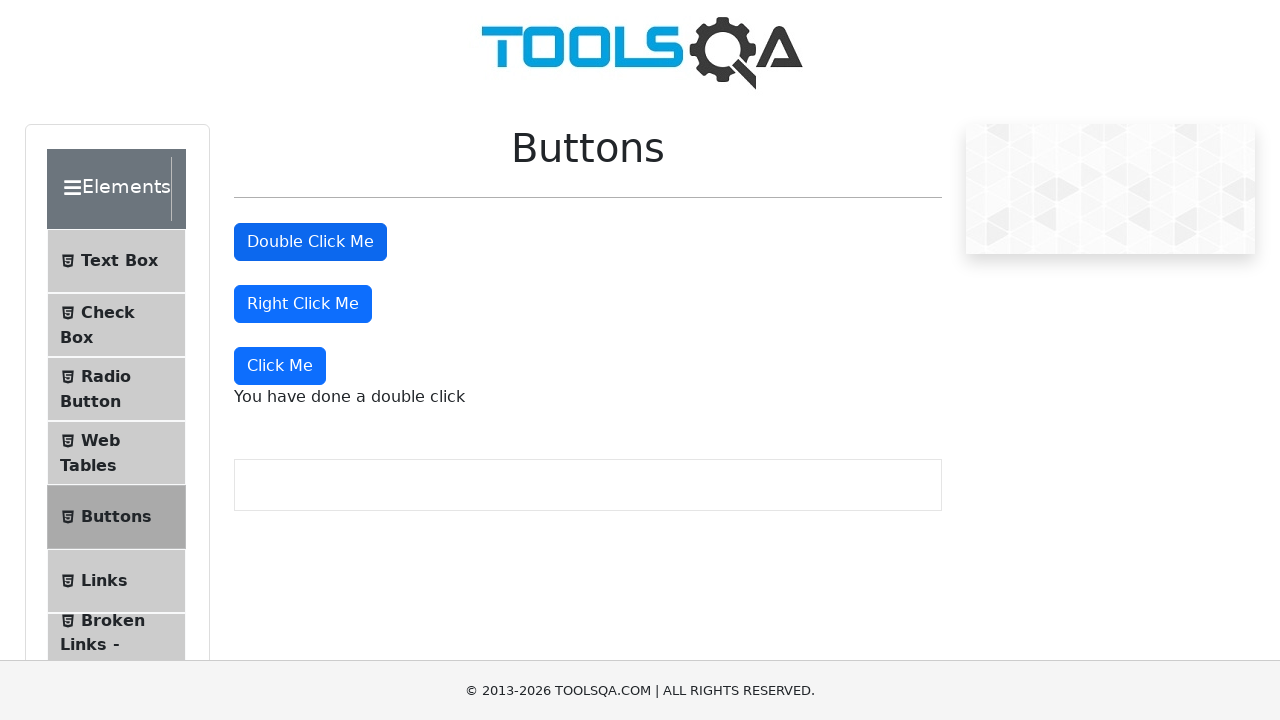

Verified 'You have done a double click' message appeared
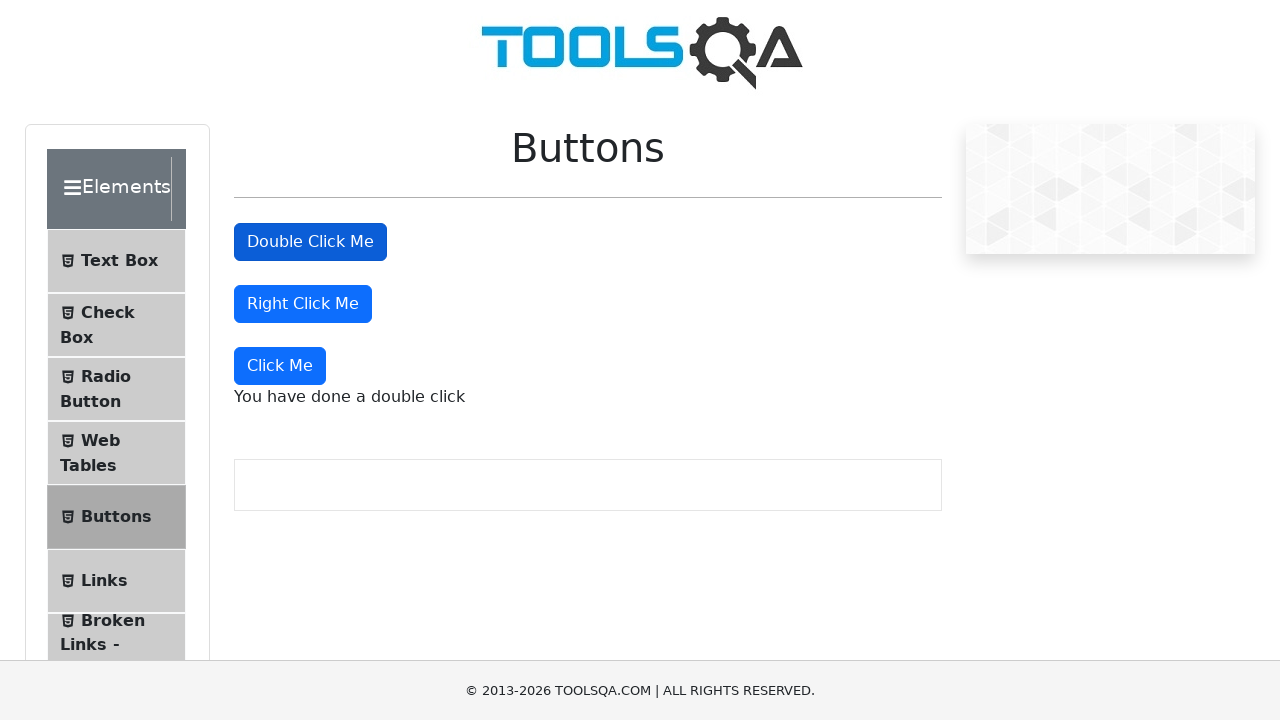

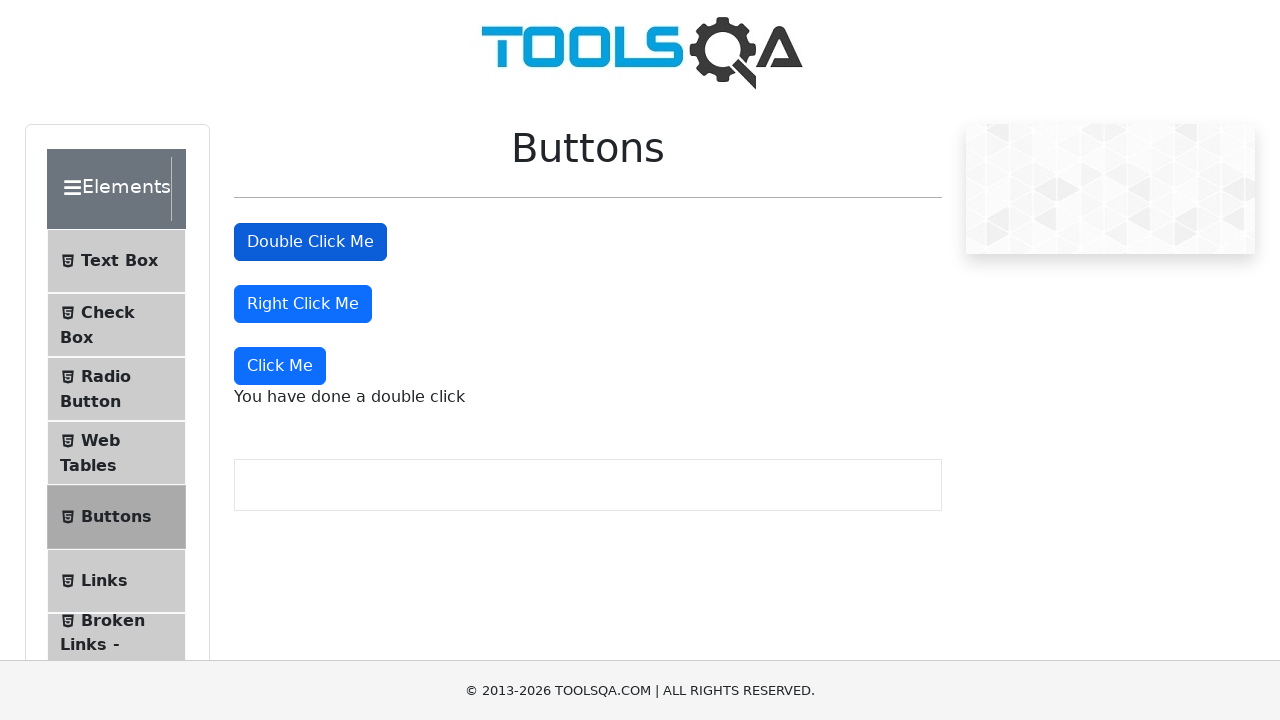